Tests the website's tablet view by setting viewport to 768x1024 resolution and loading the page

Starting URL: https://ltimindtree.iamneo.ai/

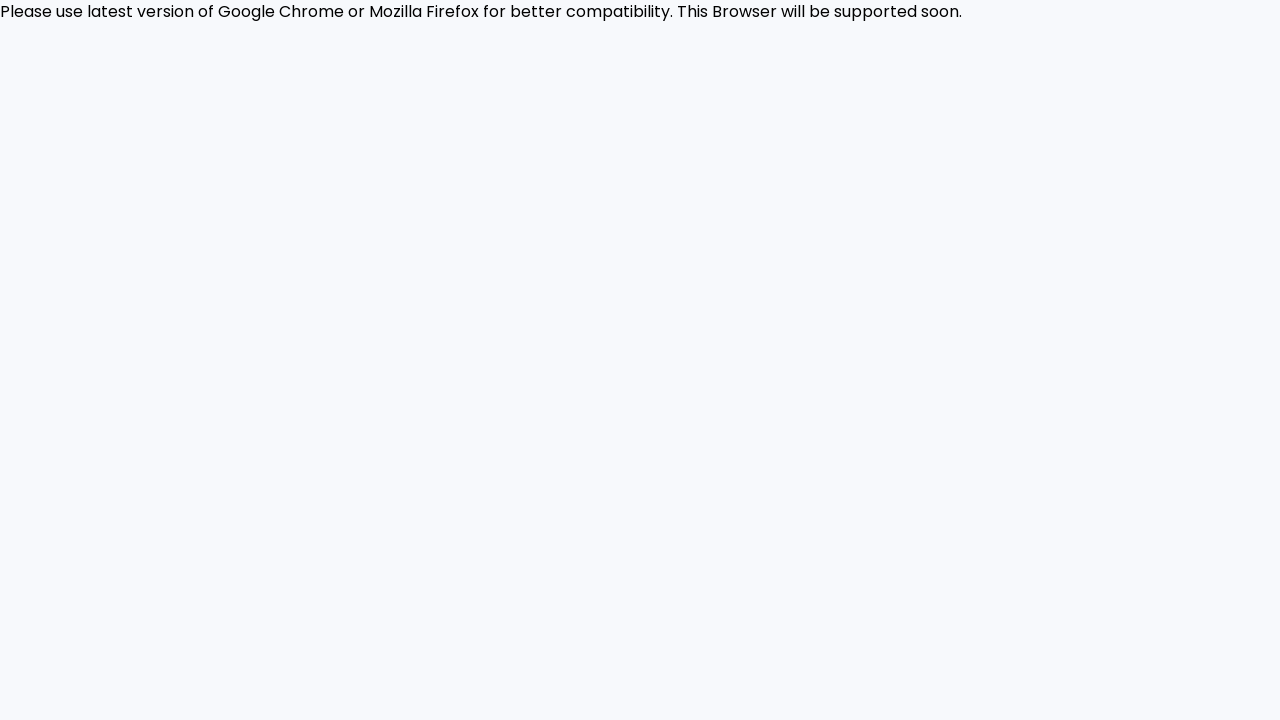

Set viewport to tablet size (768x1024)
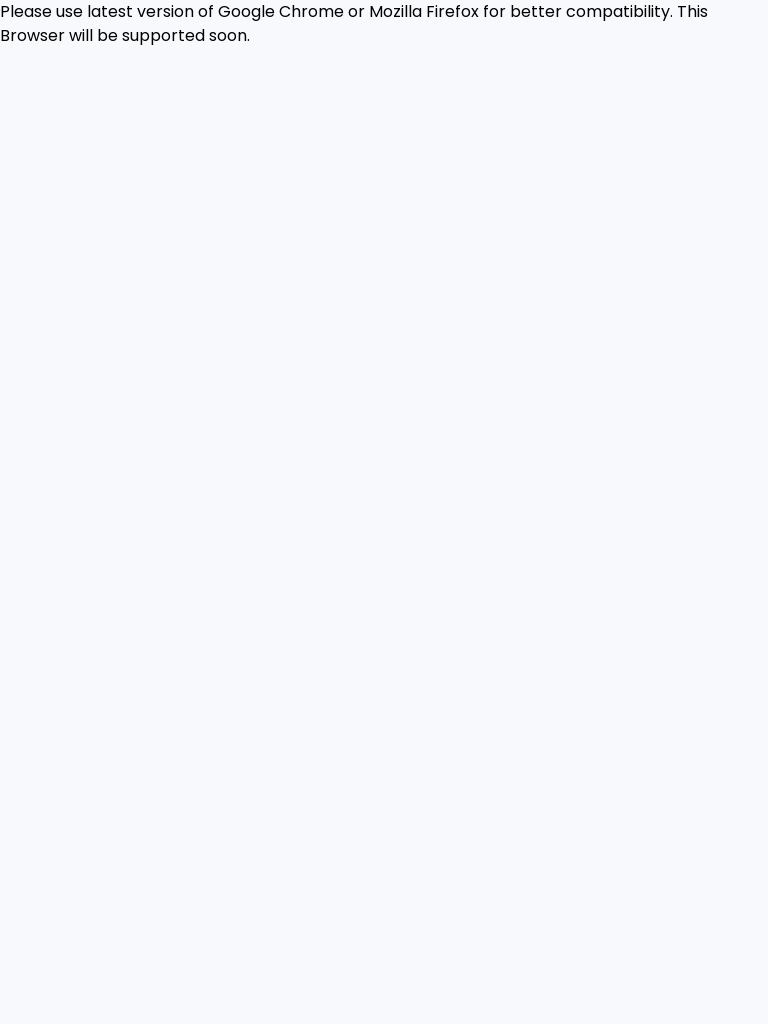

Page loaded and network idle state reached
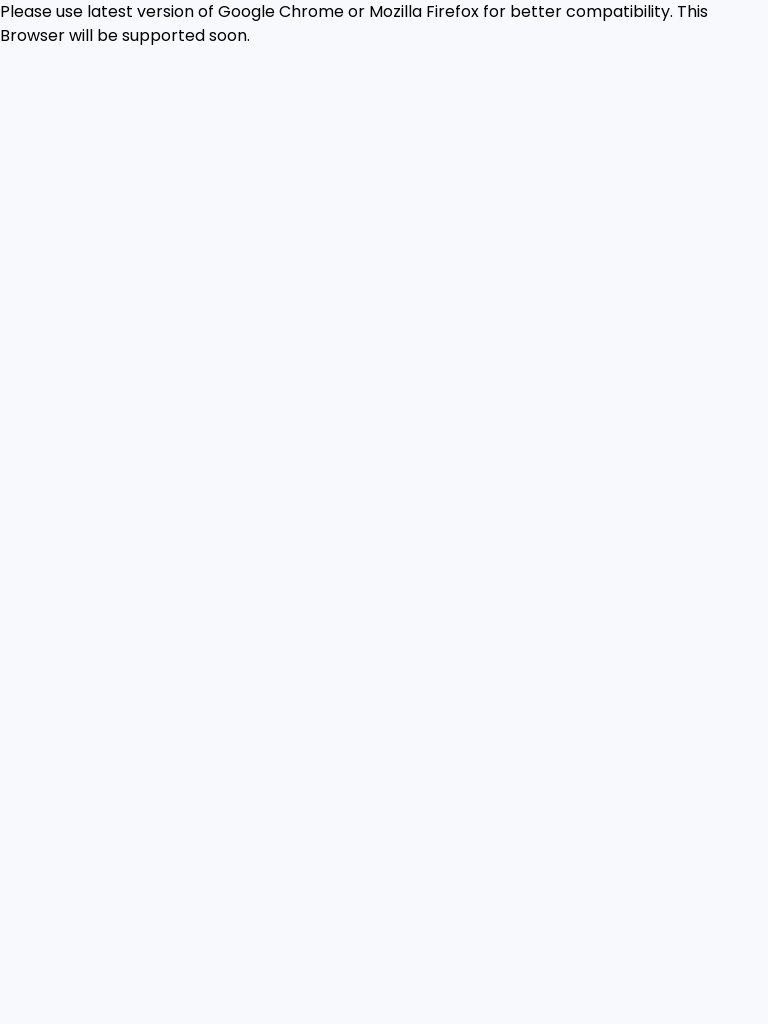

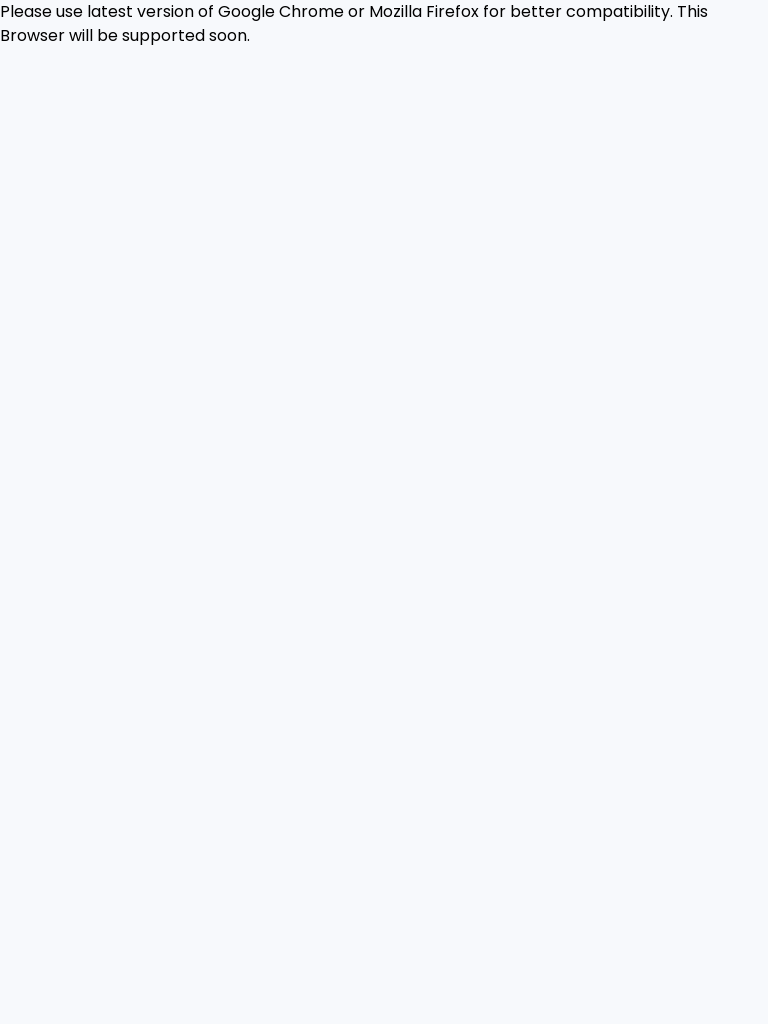